Tests the Busan bus information system by searching for a bus line number and verifying the search functionality works

Starting URL: http://bus.busan.go.kr/busanBIMS/bus_map/map_main2.asp?menuNum=4

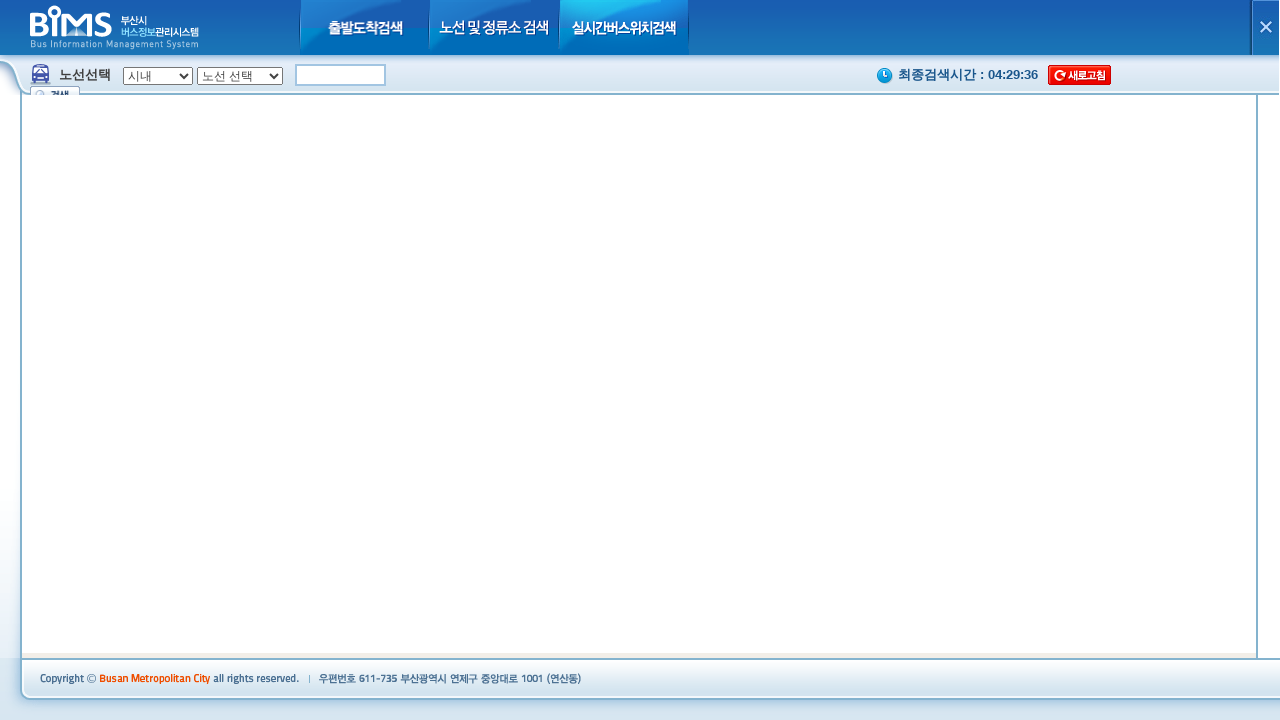

Waited for page to reach networkidle state
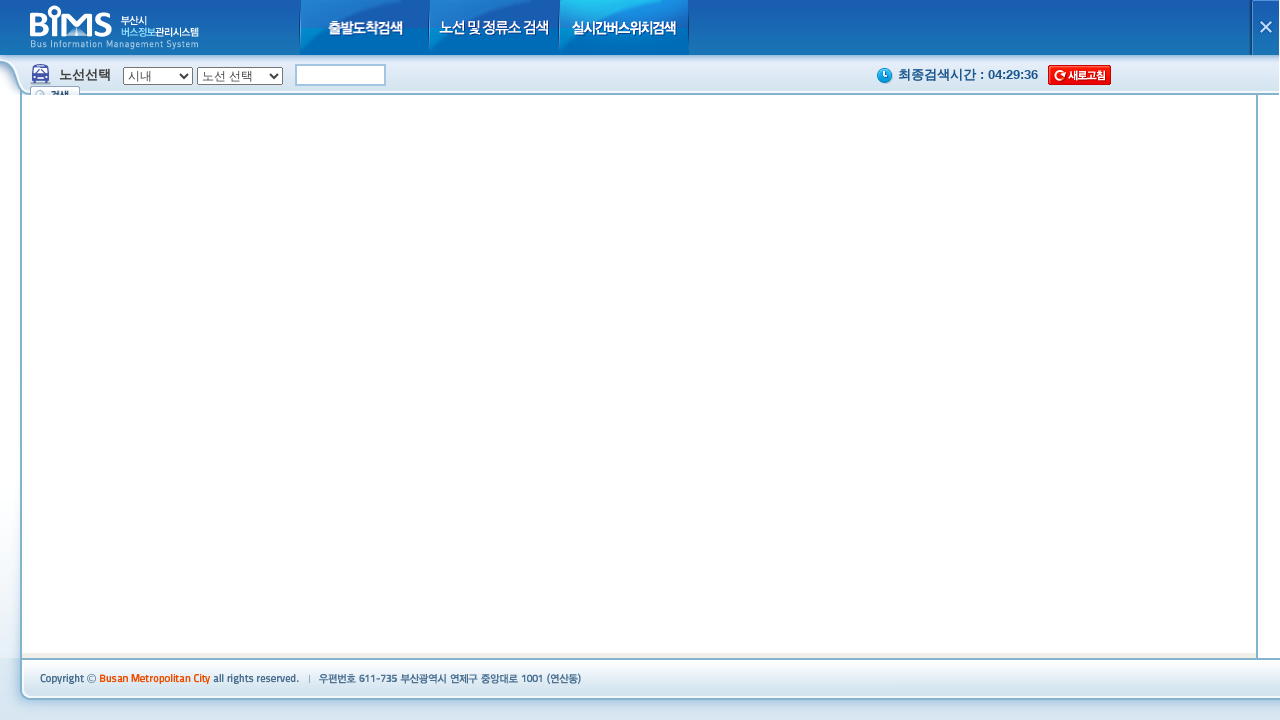

Filled bus line number field with '68' on #txtLineNum
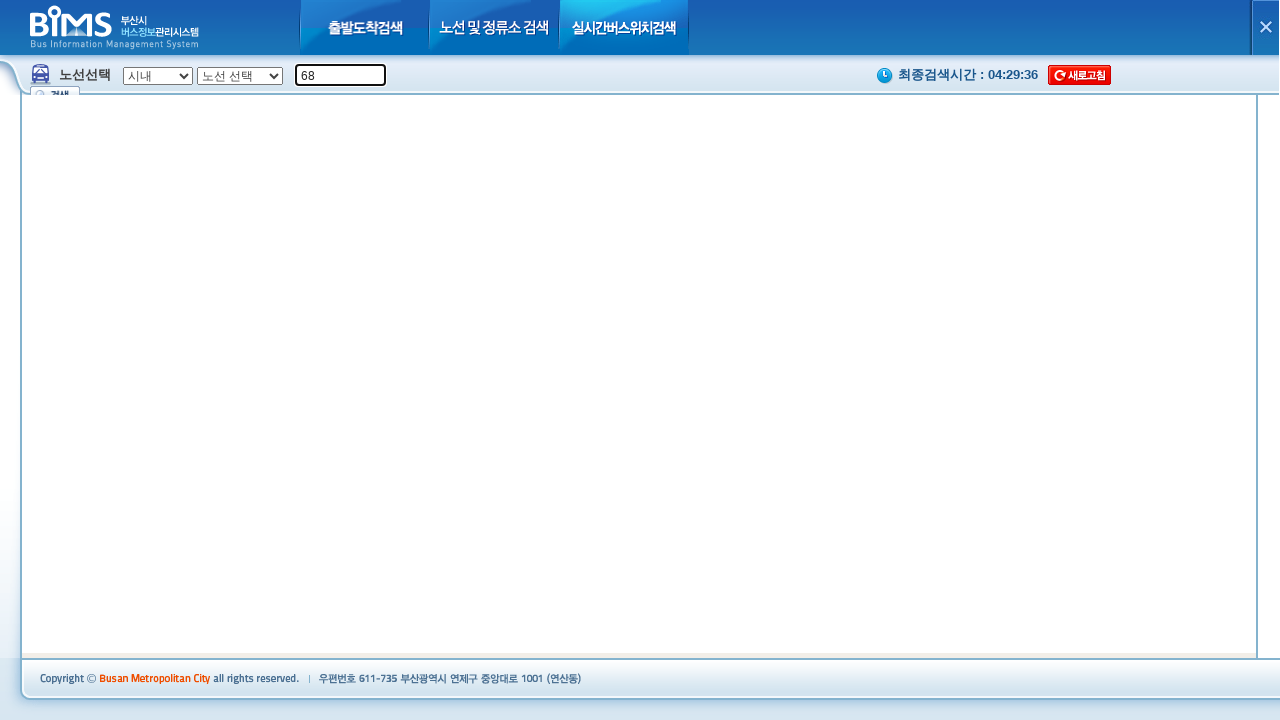

Clicked search button to find bus line 68 at (55, 84) on xpath=//*[@id='am_topm2_5']/ul/li[5]/button/img
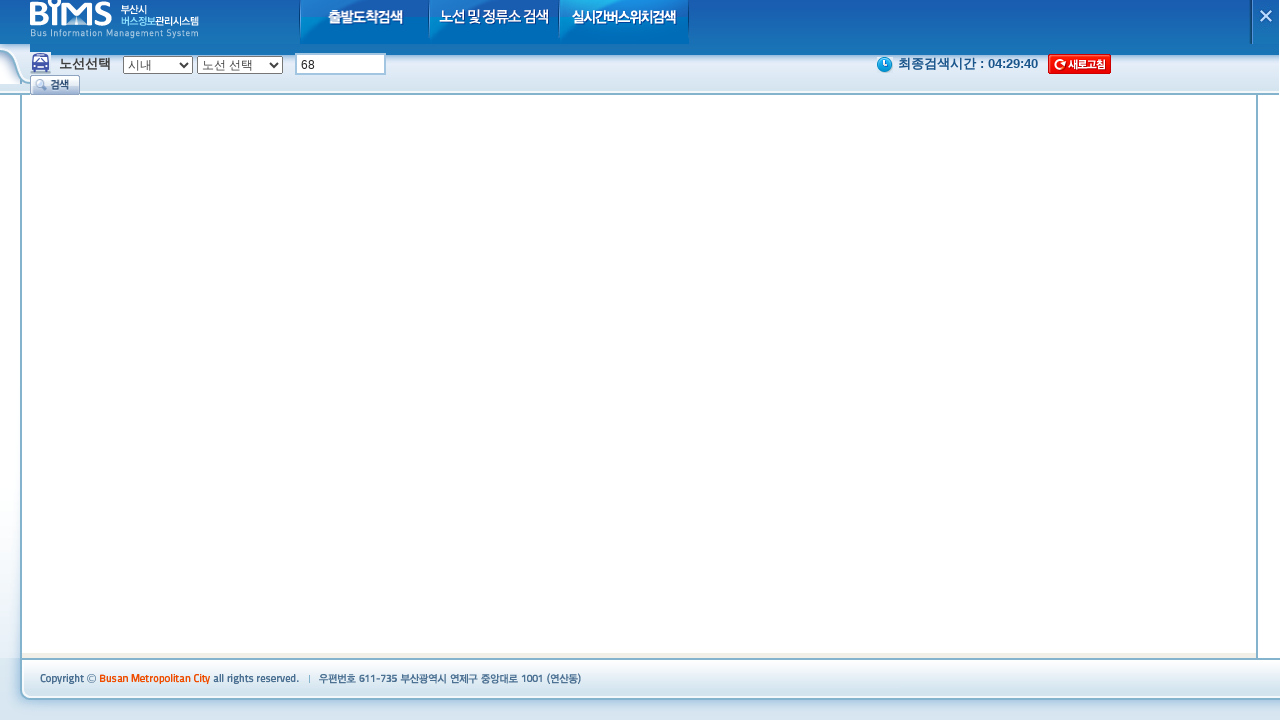

Waited 4 seconds for search results to load
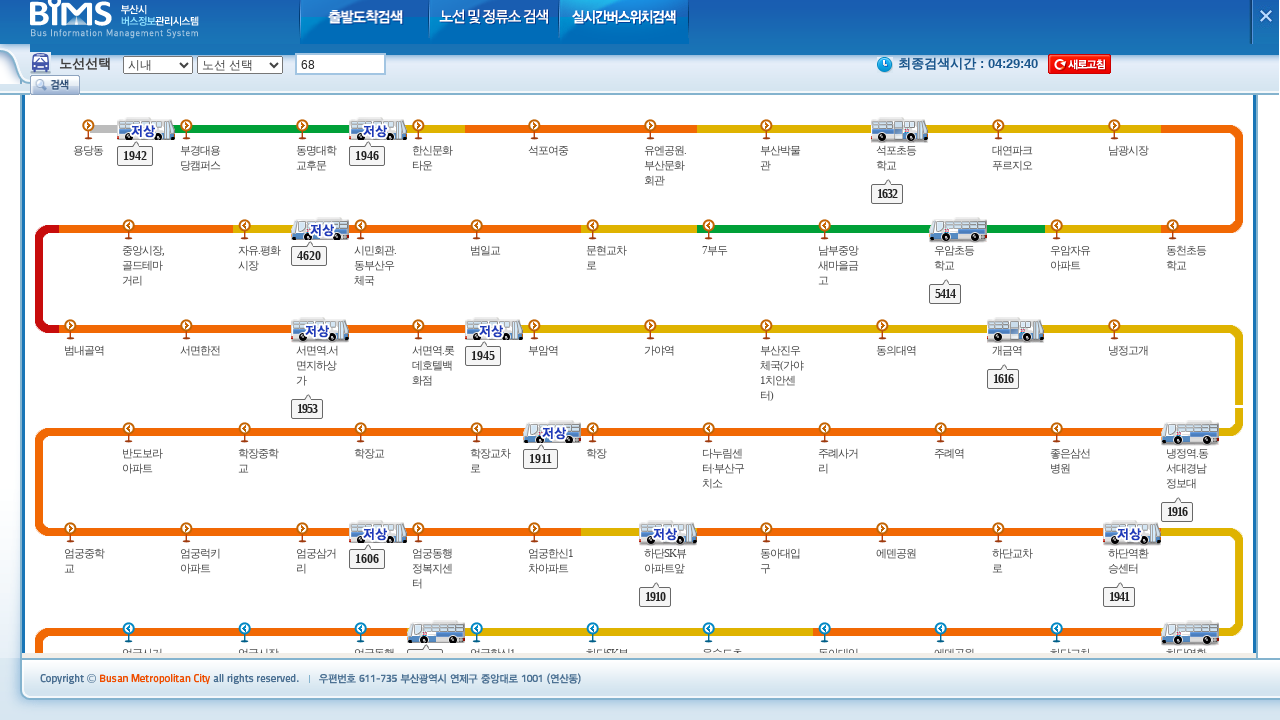

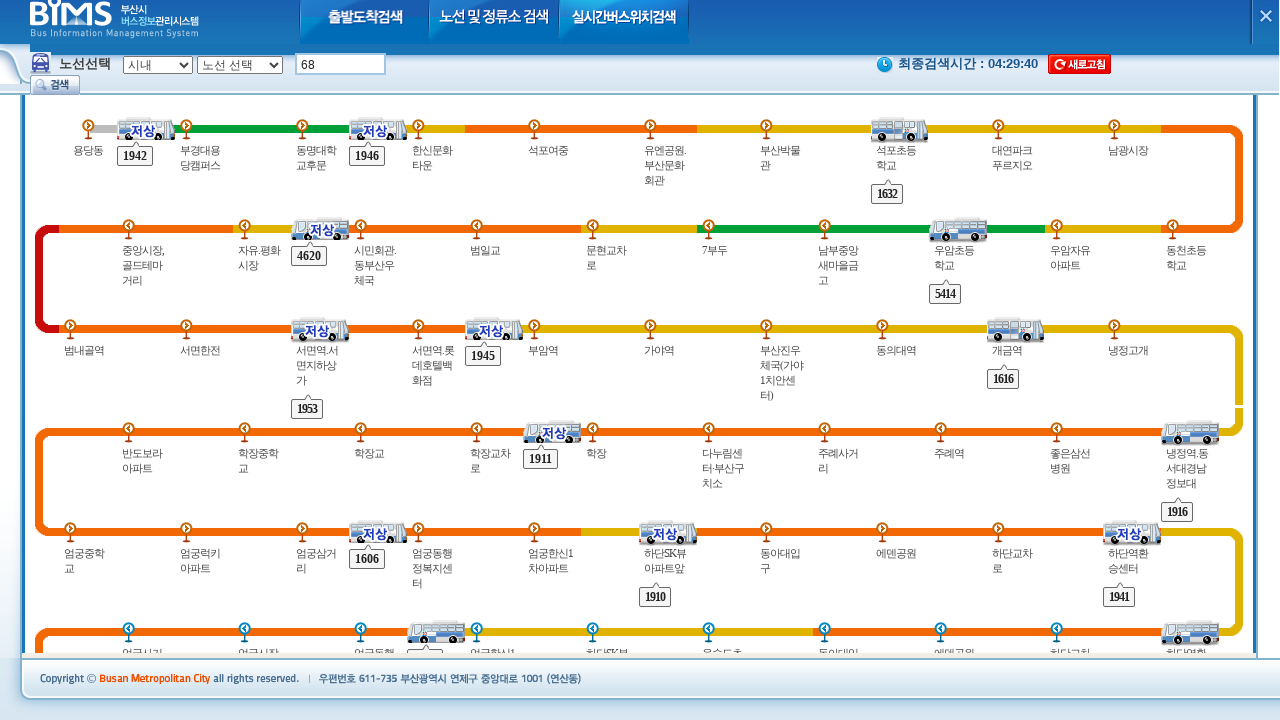